Tests registration form validation with empty data, verifying all required field error messages are displayed

Starting URL: https://alada.vn/tai-khoan/dang-ky.html

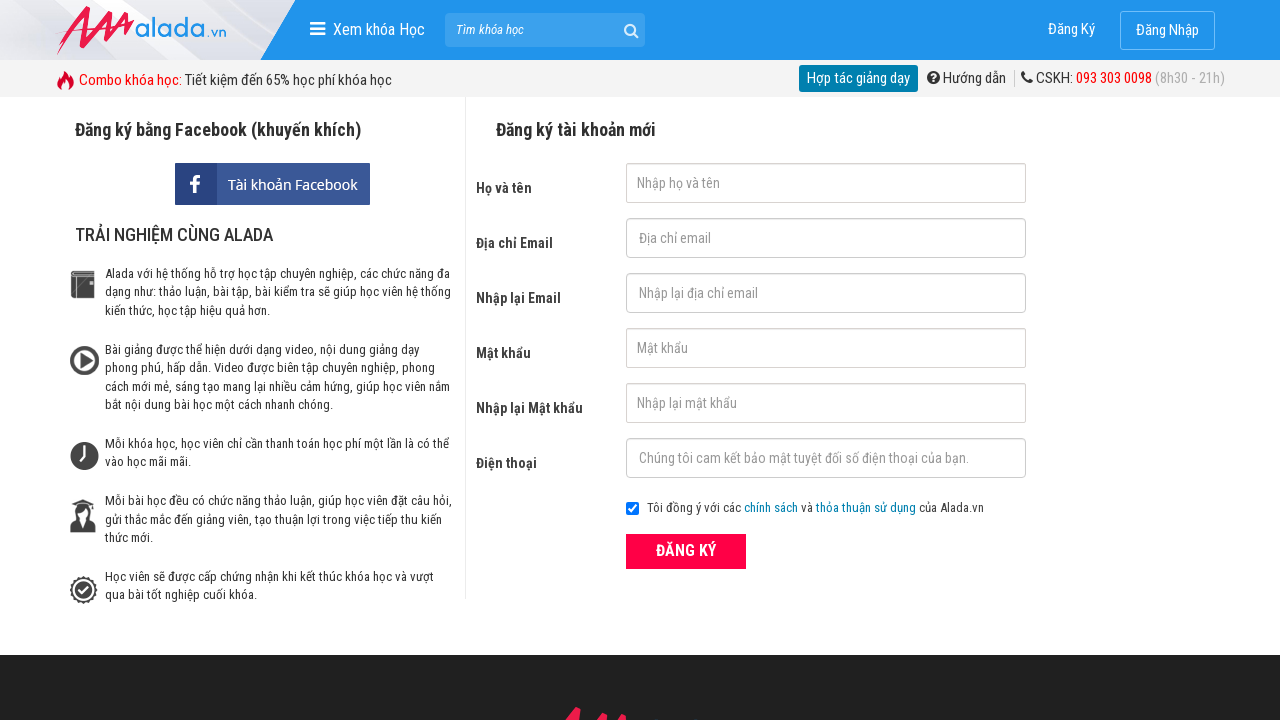

Cleared first name field on #txtFirstname
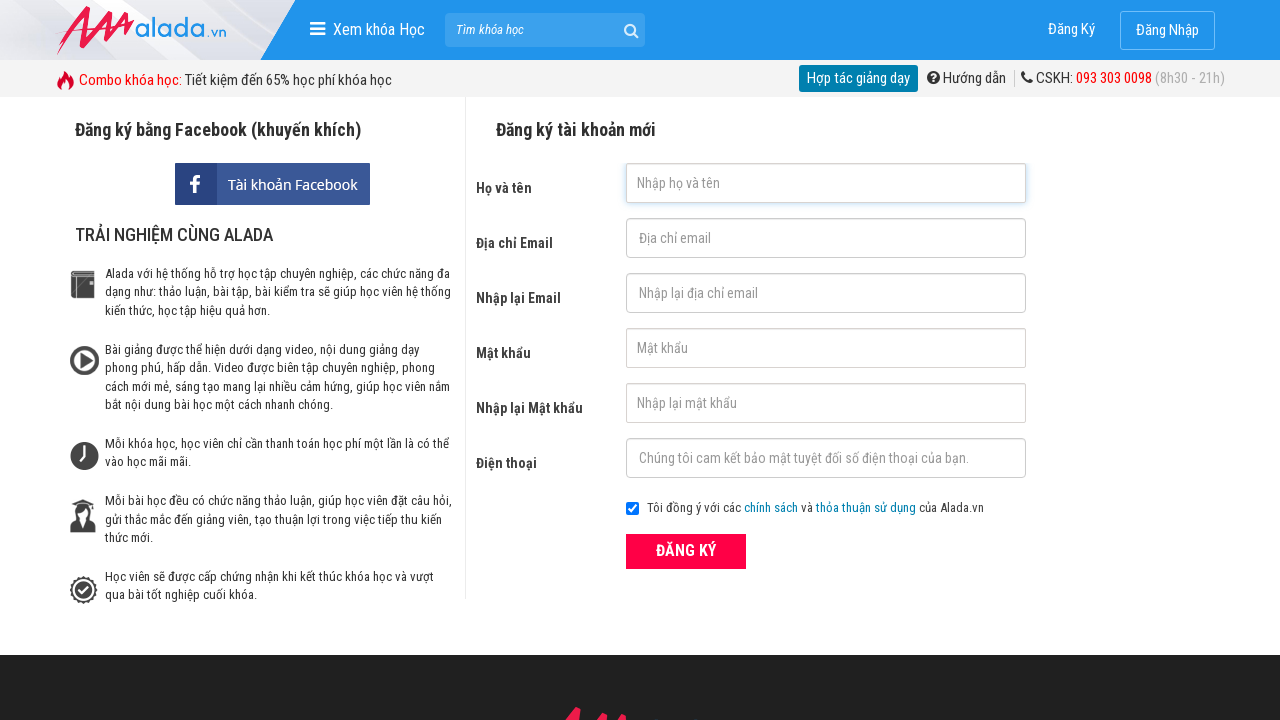

Cleared email field on #txtEmail
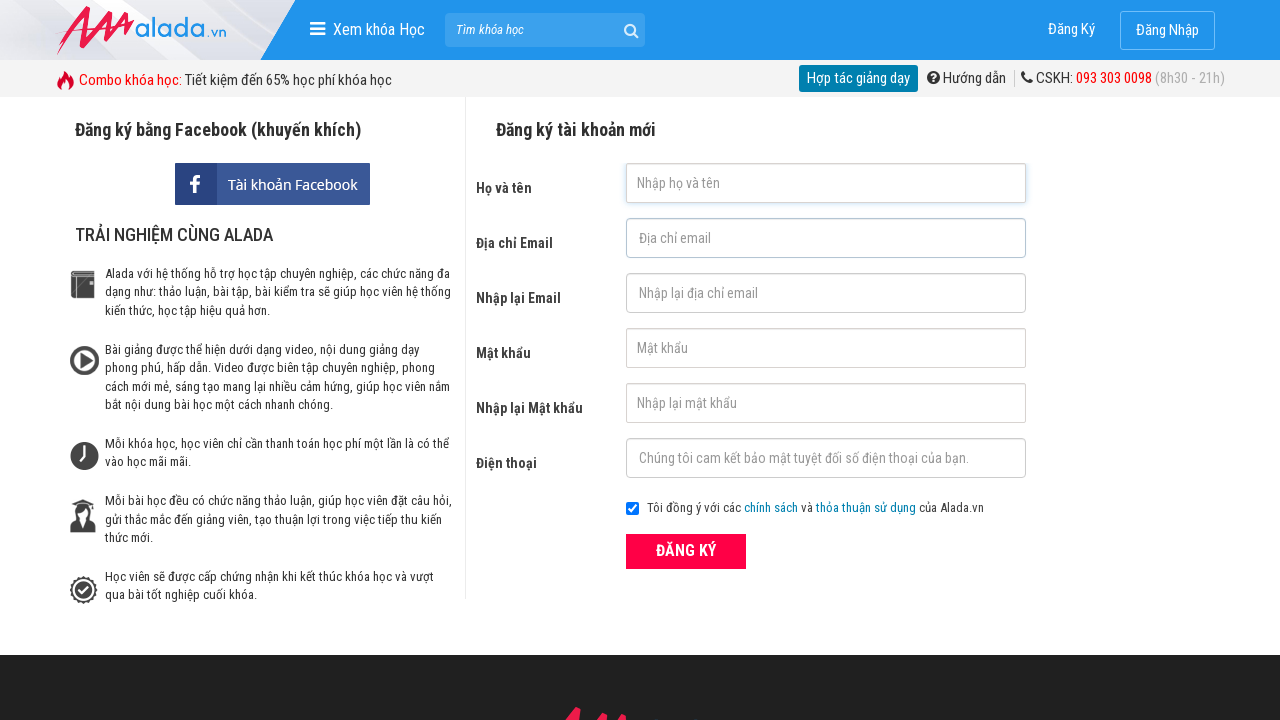

Cleared confirm email field on #txtCEmail
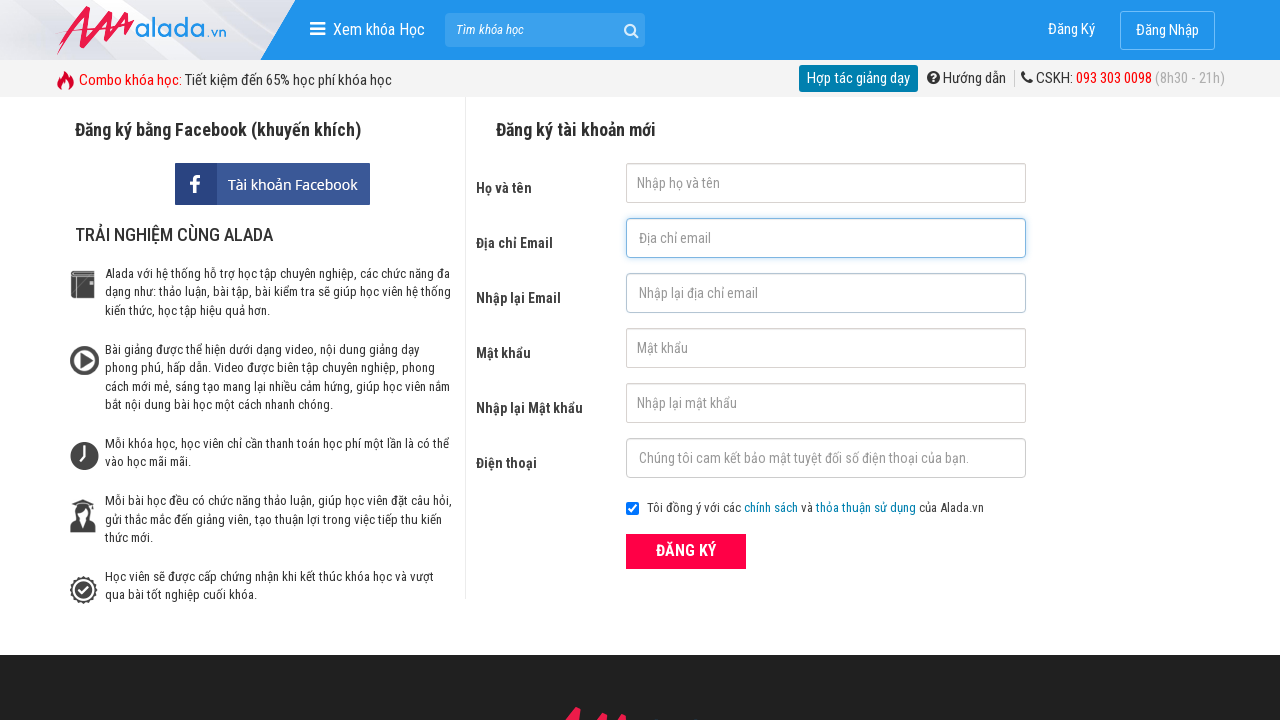

Cleared password field on #txtPassword
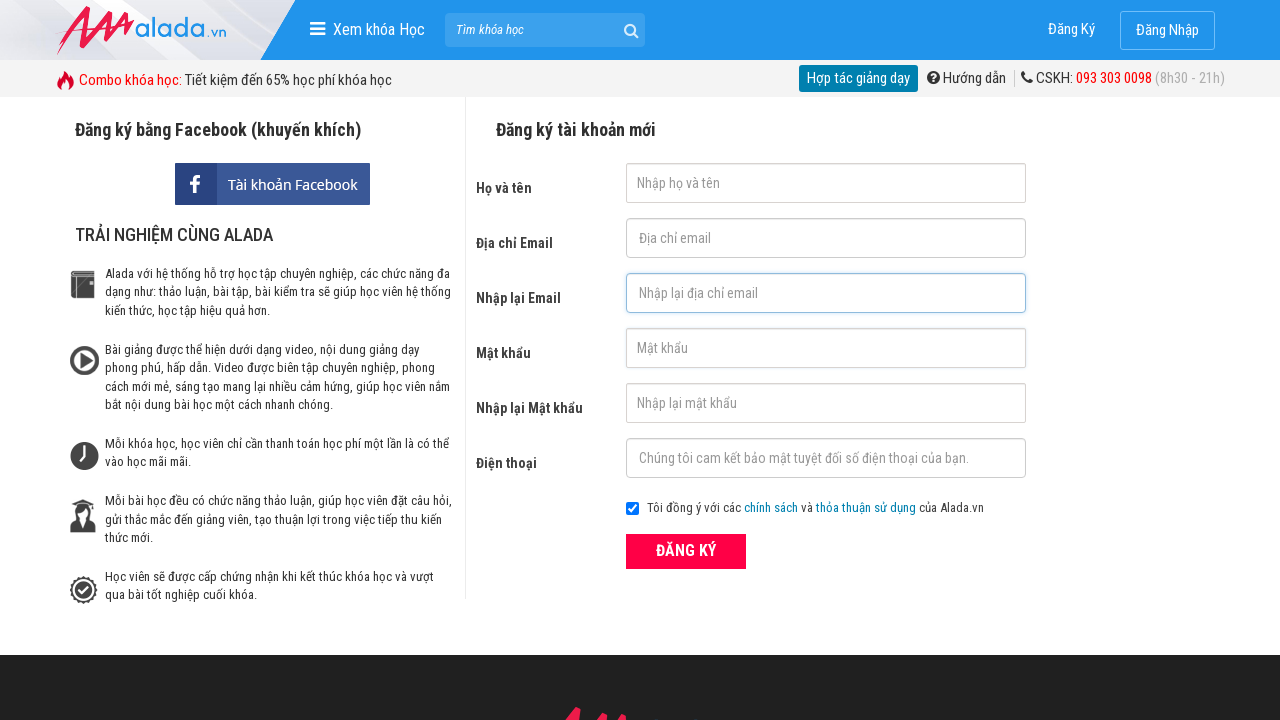

Cleared confirm password field on #txtCPassword
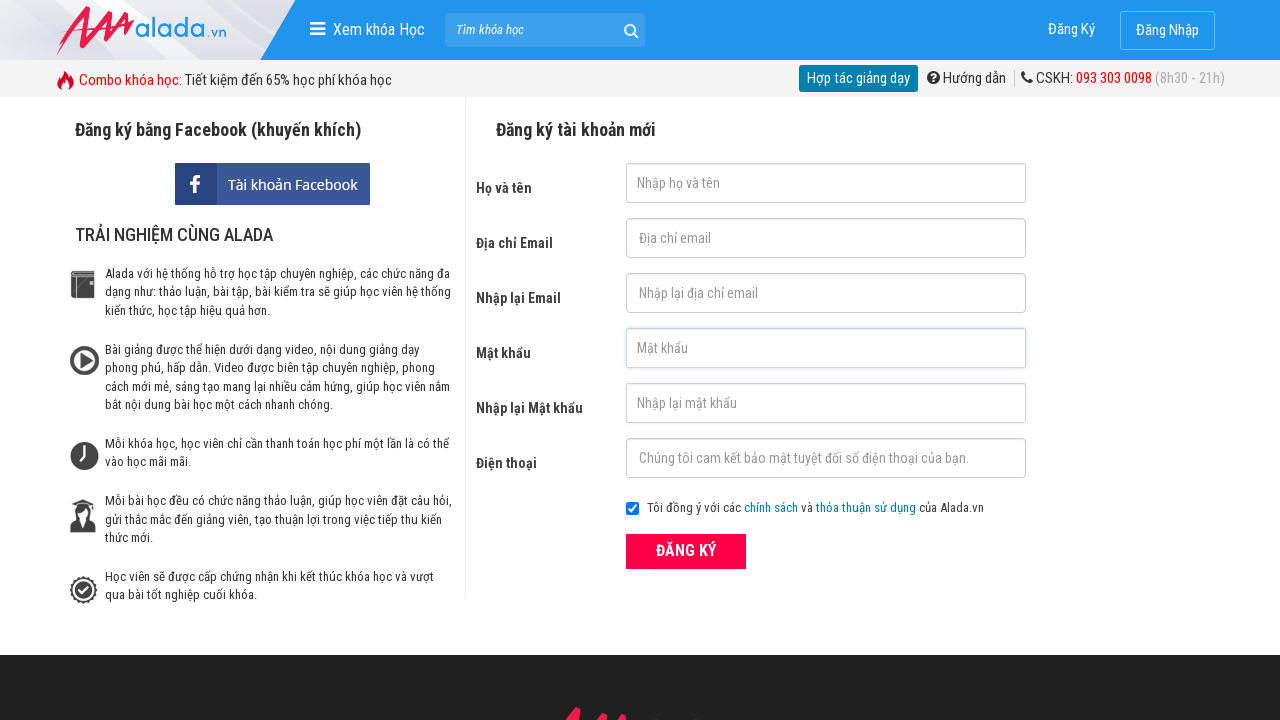

Cleared phone number field on #txtPhone
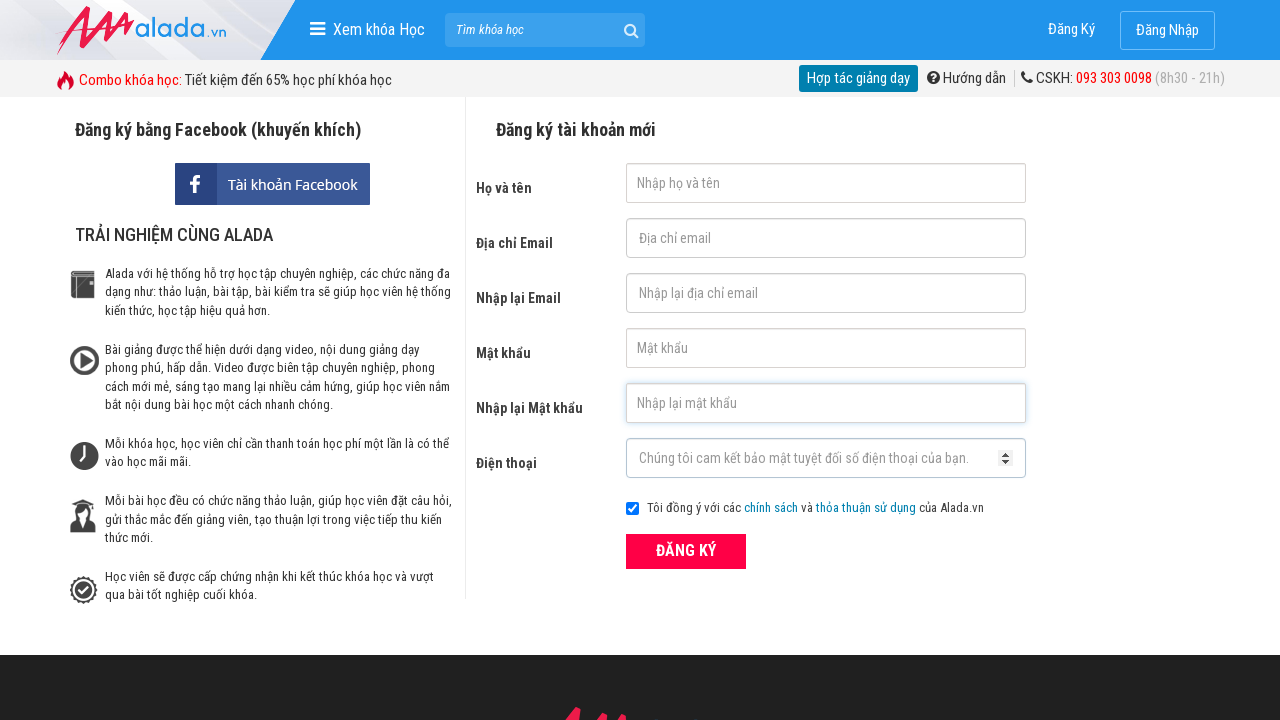

Clicked ĐĂNG KÝ (Register) button with all fields empty at (686, 551) on xpath=//form[@id='frmLogin']//button[text()='ĐĂNG KÝ']
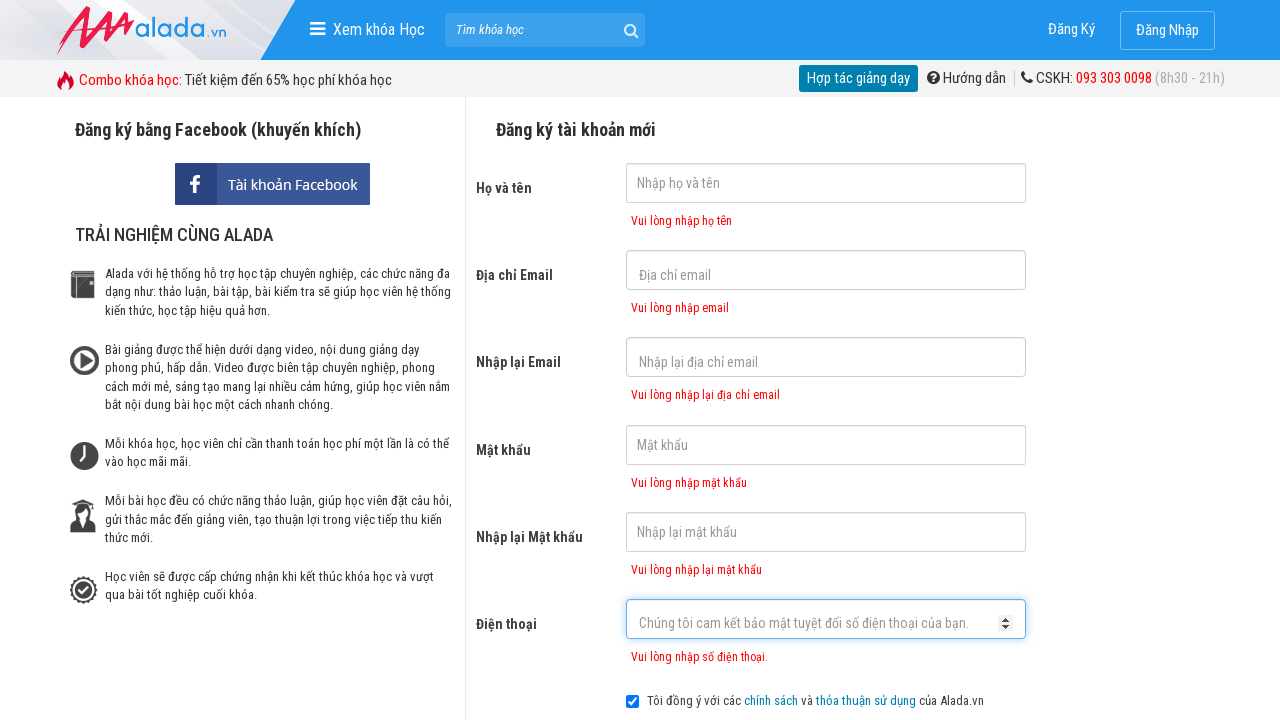

First name error message appeared
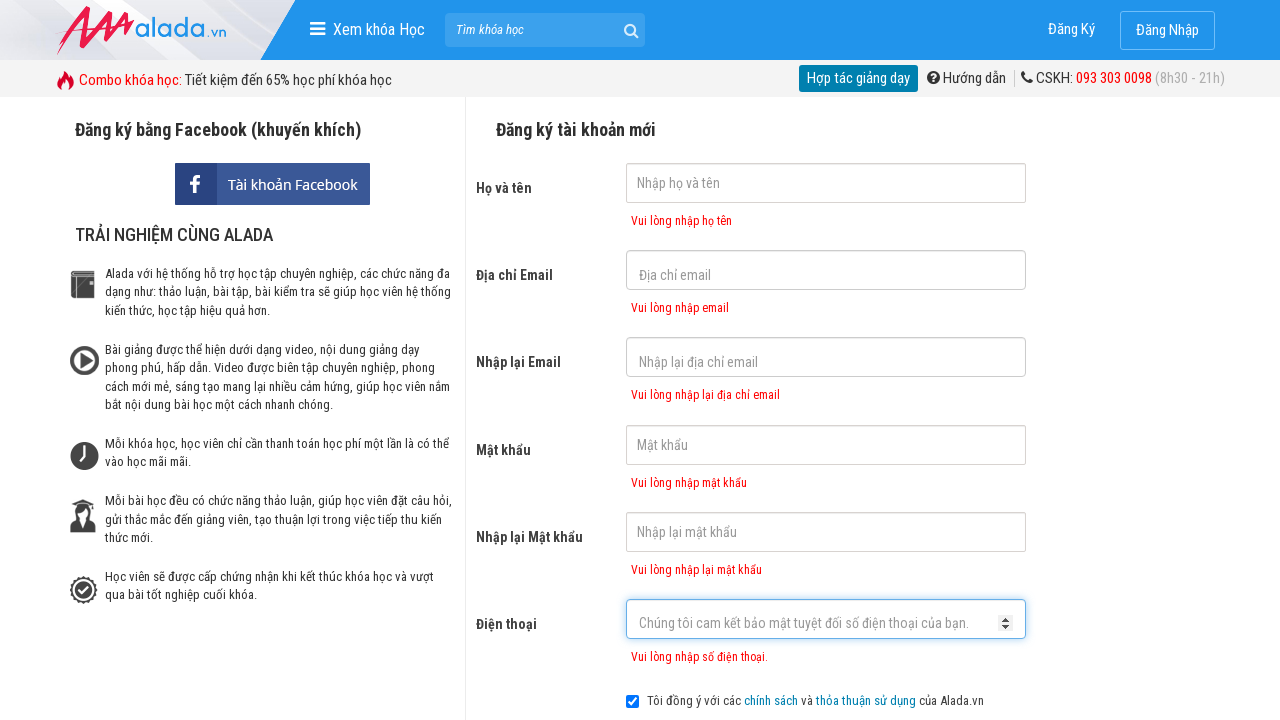

Email error message appeared
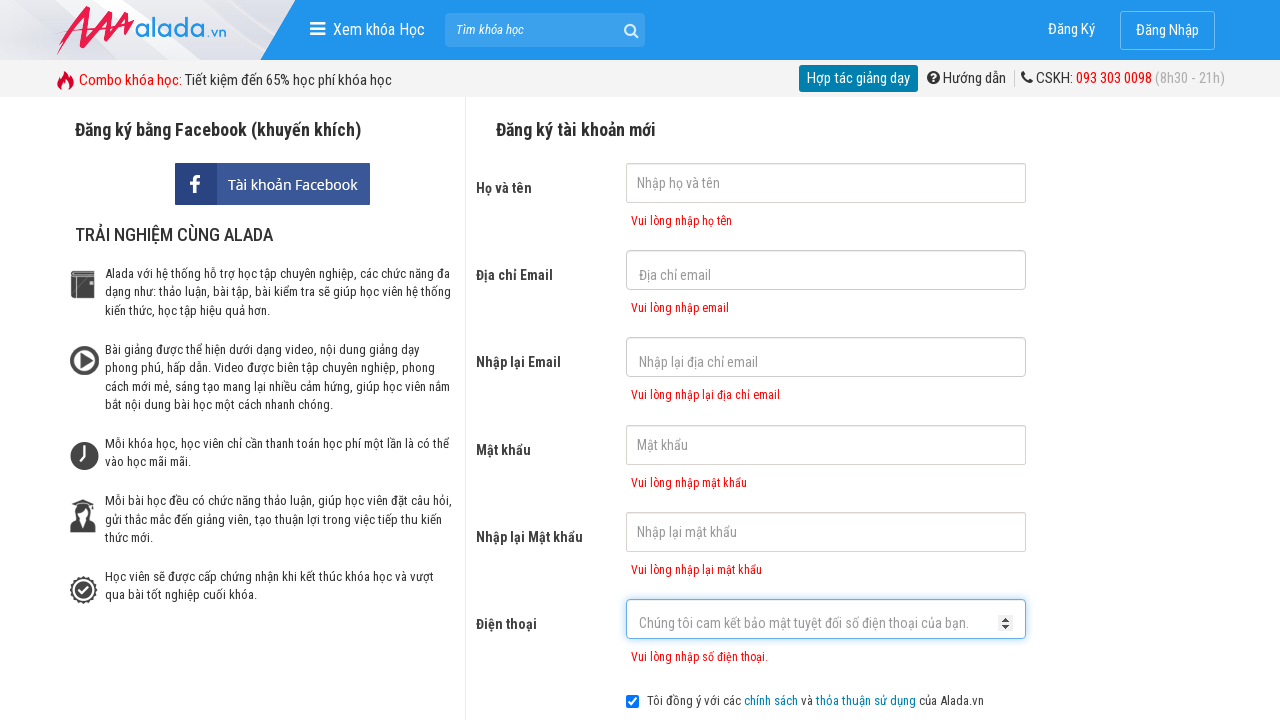

Confirm email error message appeared
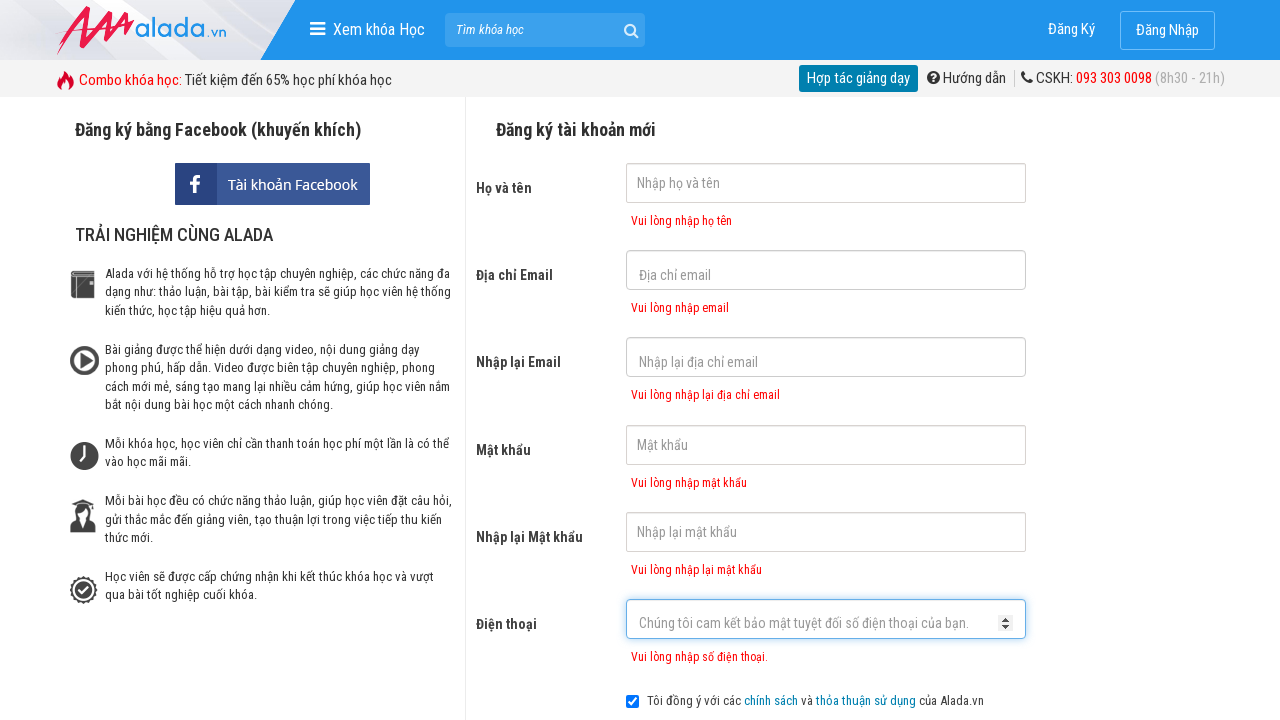

Password error message appeared
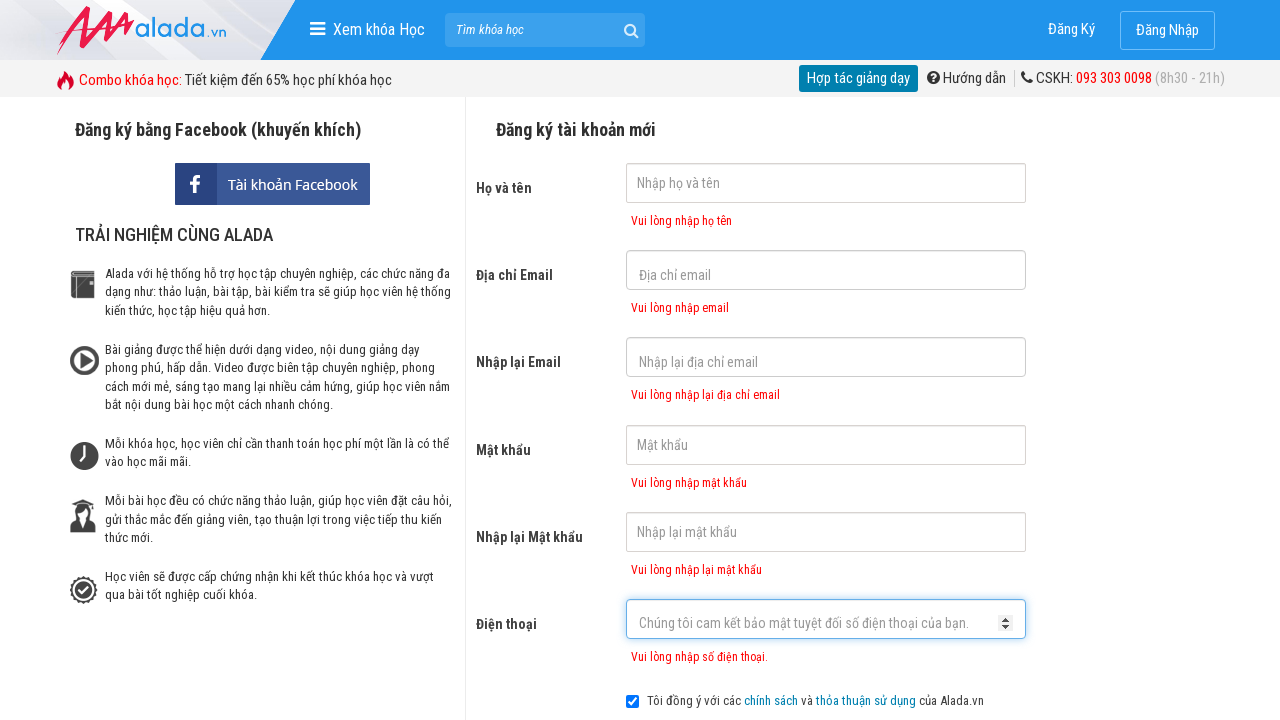

Confirm password error message appeared
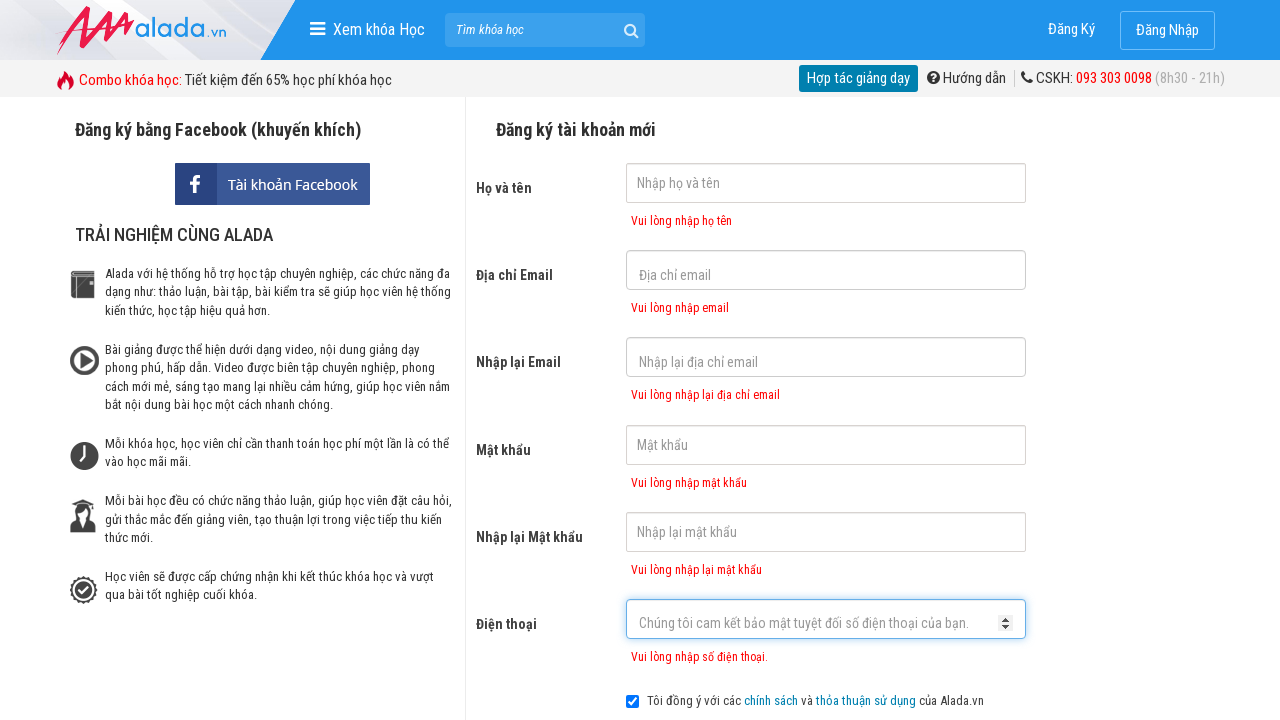

Phone number error message appeared
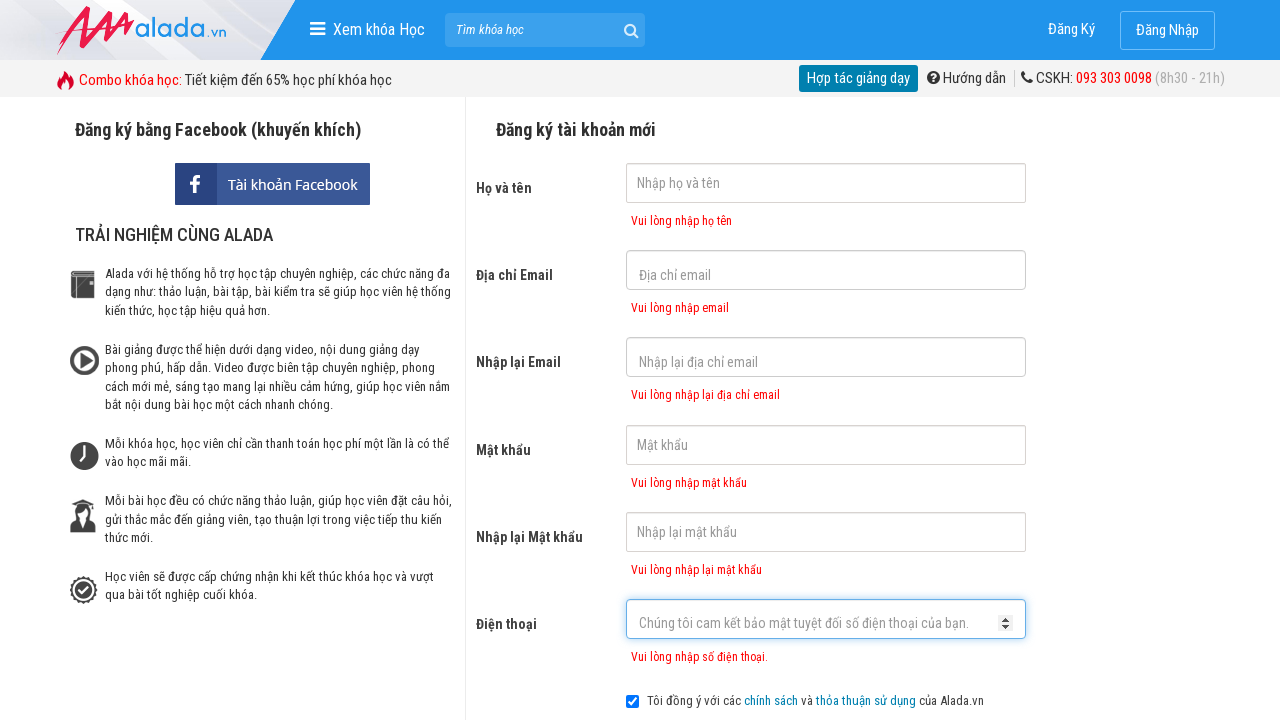

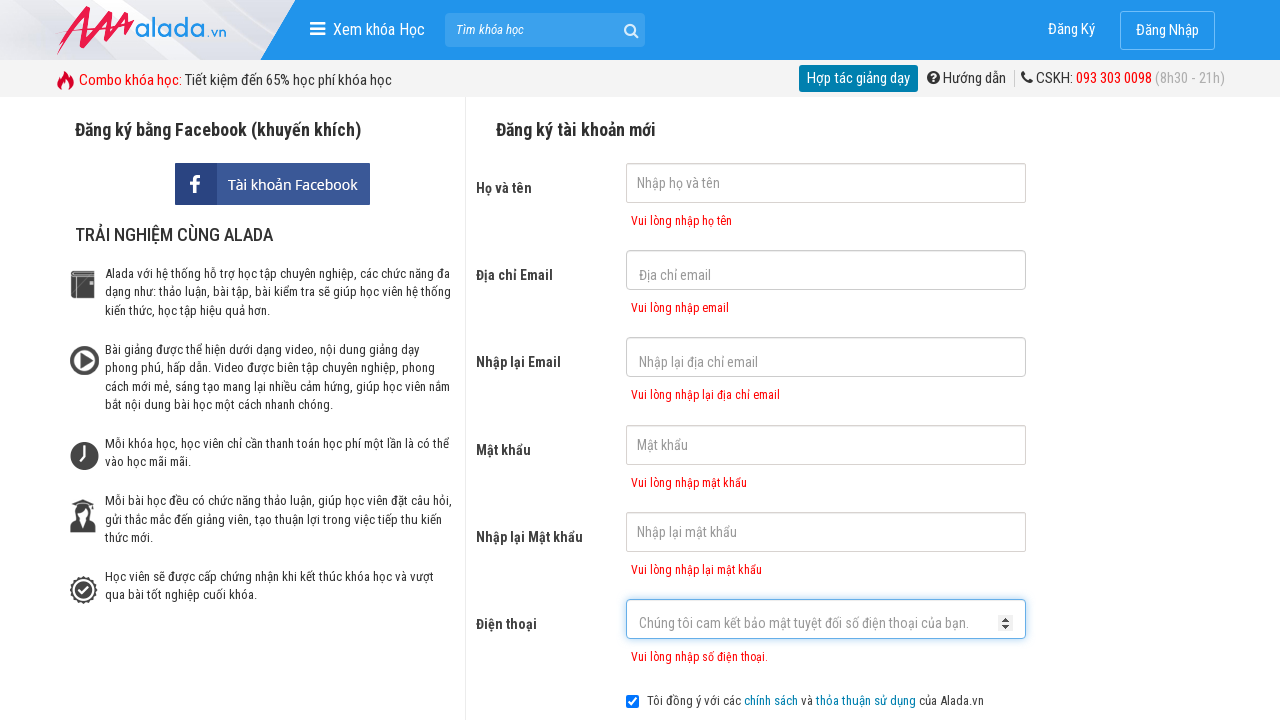